Fills out a form with book preferences and family tree information using various XPath techniques

Starting URL: https://syntaxprojects.com/advanceXpath-homework.php

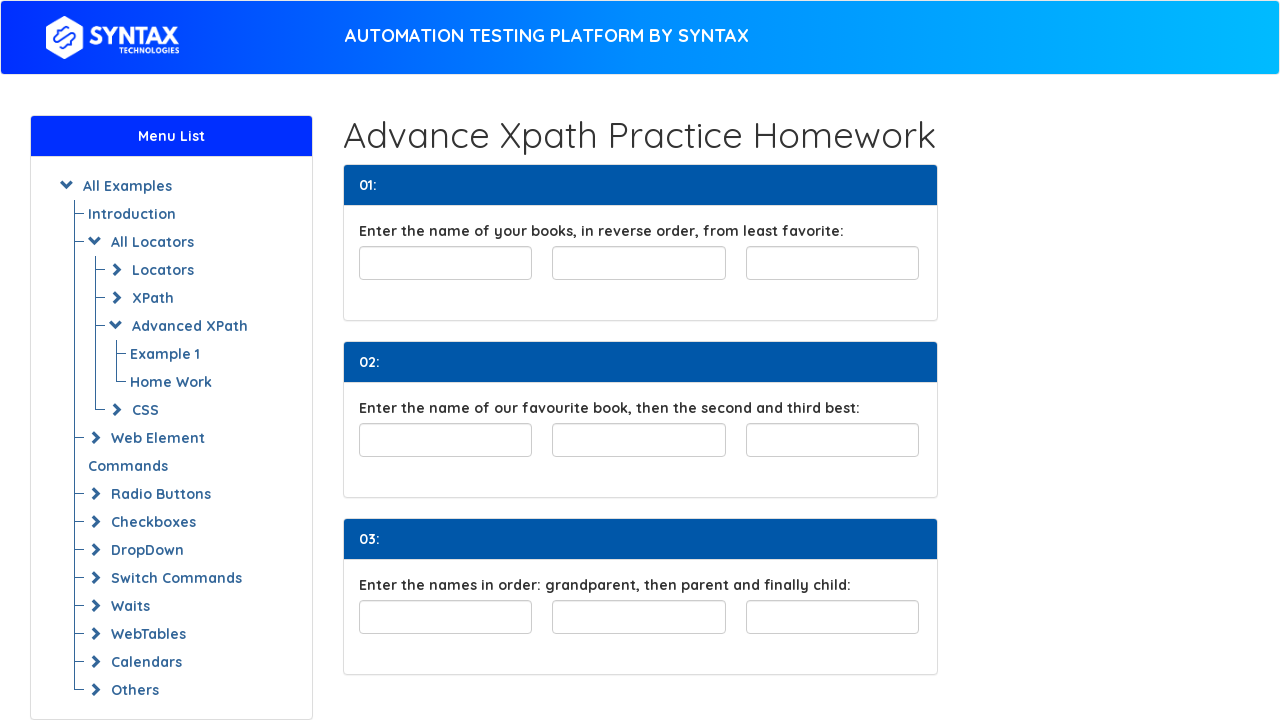

Filled least favorite book field with 'Lord Of The Rings' on //input[@id='least-favorite']/preceding-sibling::input[2]
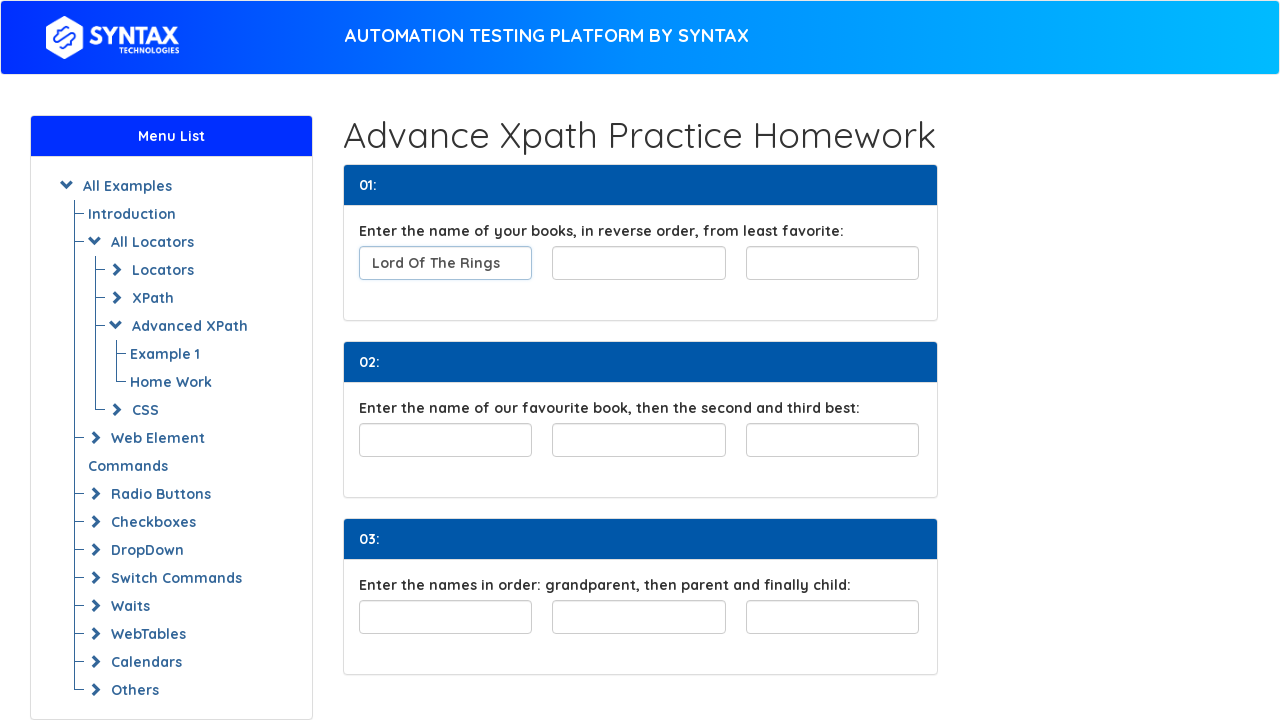

Filled middle favorite book field with 'Harry Potter' on //input[@id='least-favorite']/preceding-sibling::input[1]
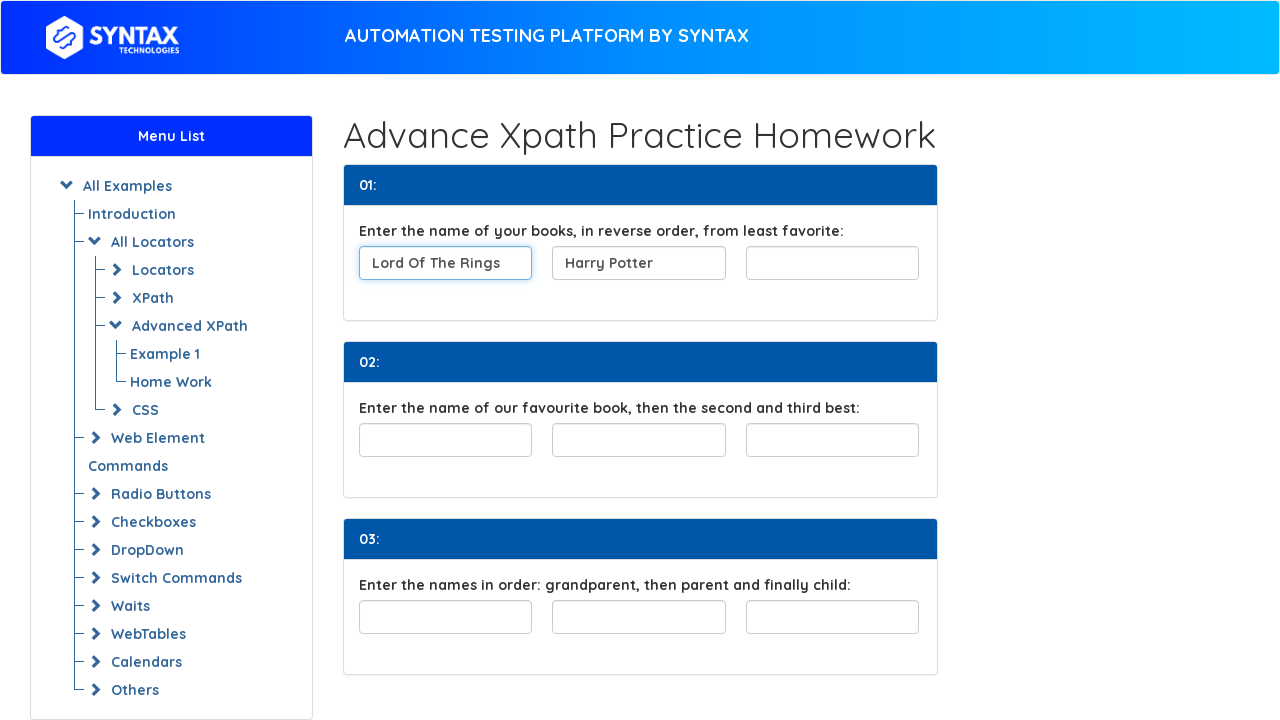

Filled most favorite book field with 'The Alchemist' on (//div[@class='row col-4-fields'])[1]/input[3]
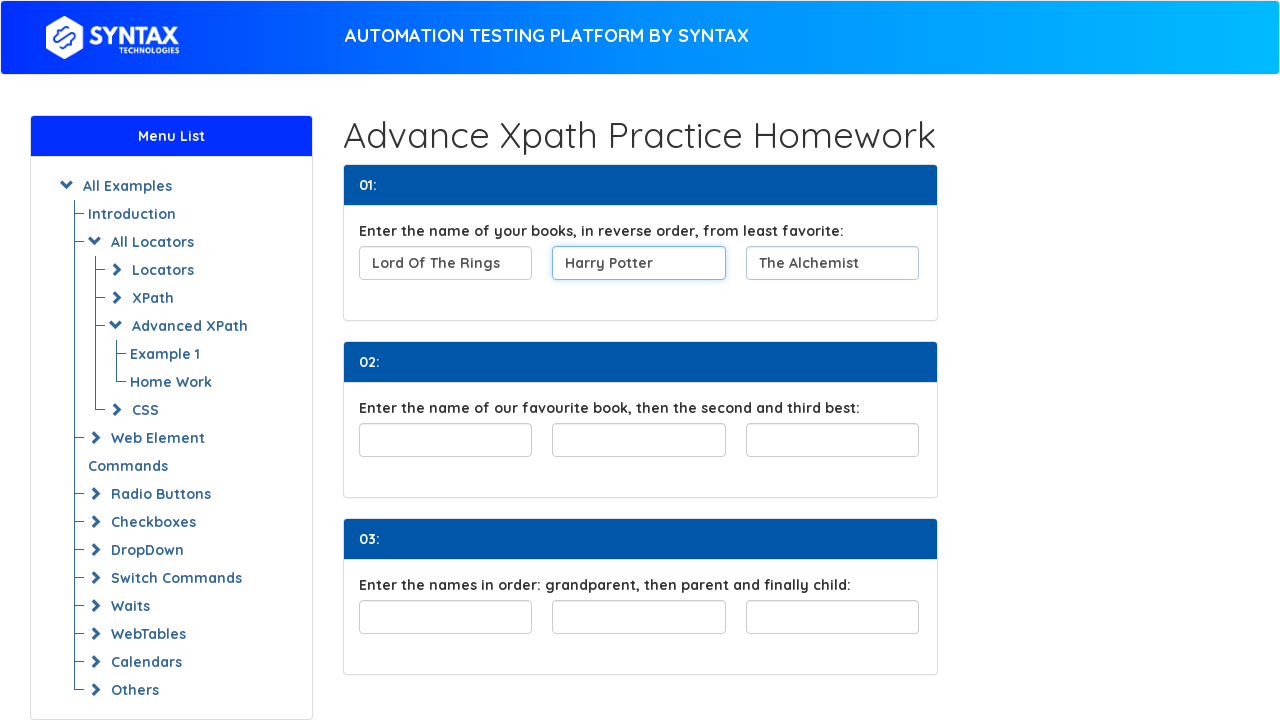

Filled first favorite book in second section with 'The Alchemist' on (//div[@class='row col-4-fields'])[2]/input[1]
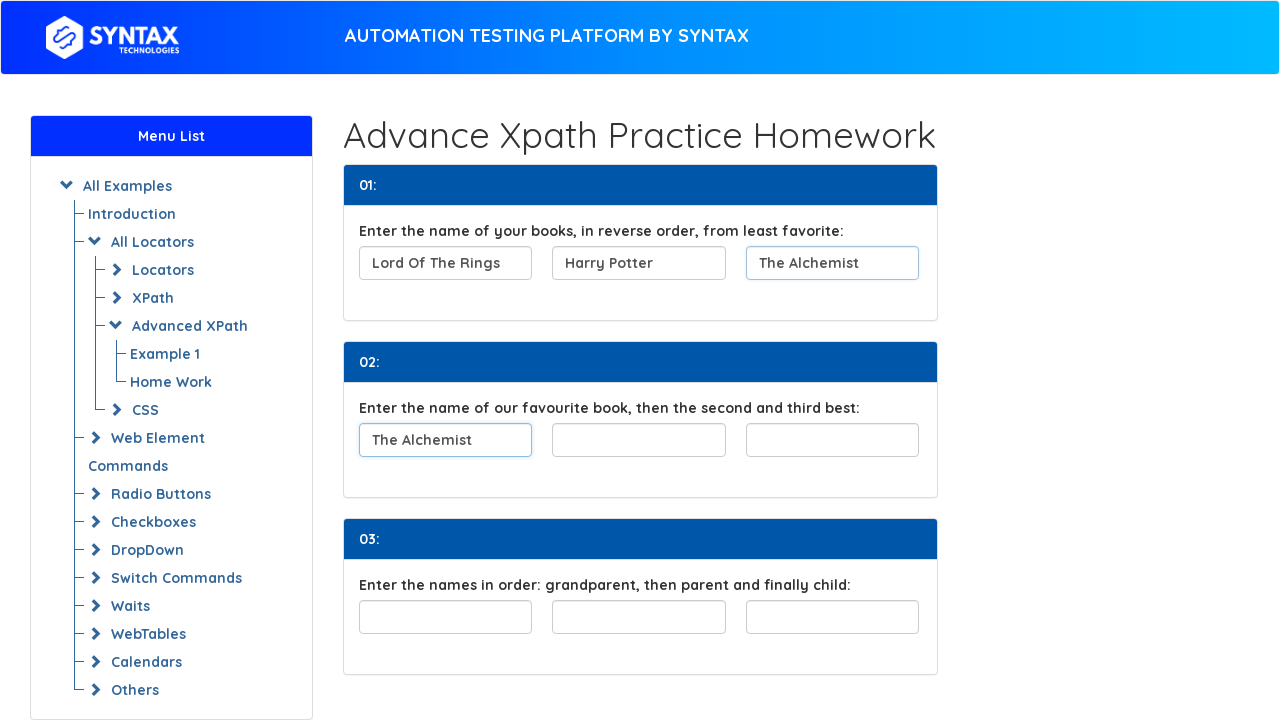

Filled second favorite book in second section with 'Harry Potter' on (//div[@class='row col-4-fields'])[2]/input[2]
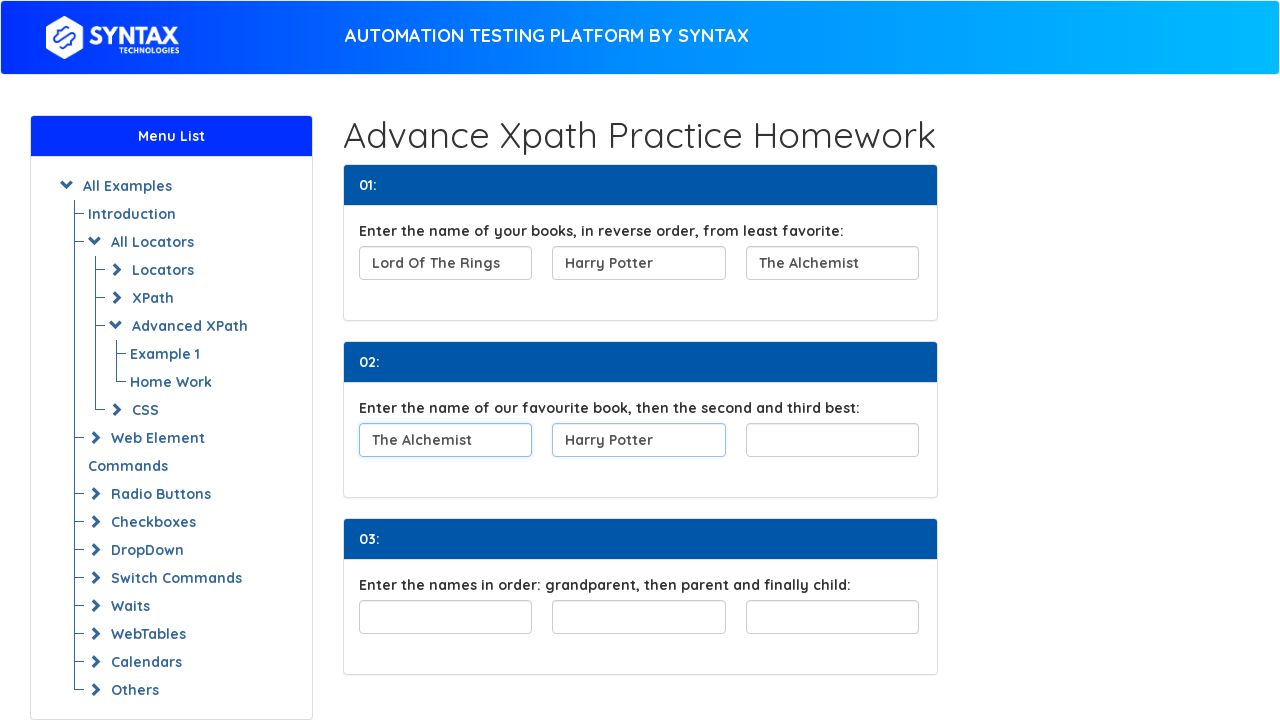

Filled third favorite book in second section with 'Lord Of The Rings' on (//div[@class='row col-4-fields'])[2]/input[3]
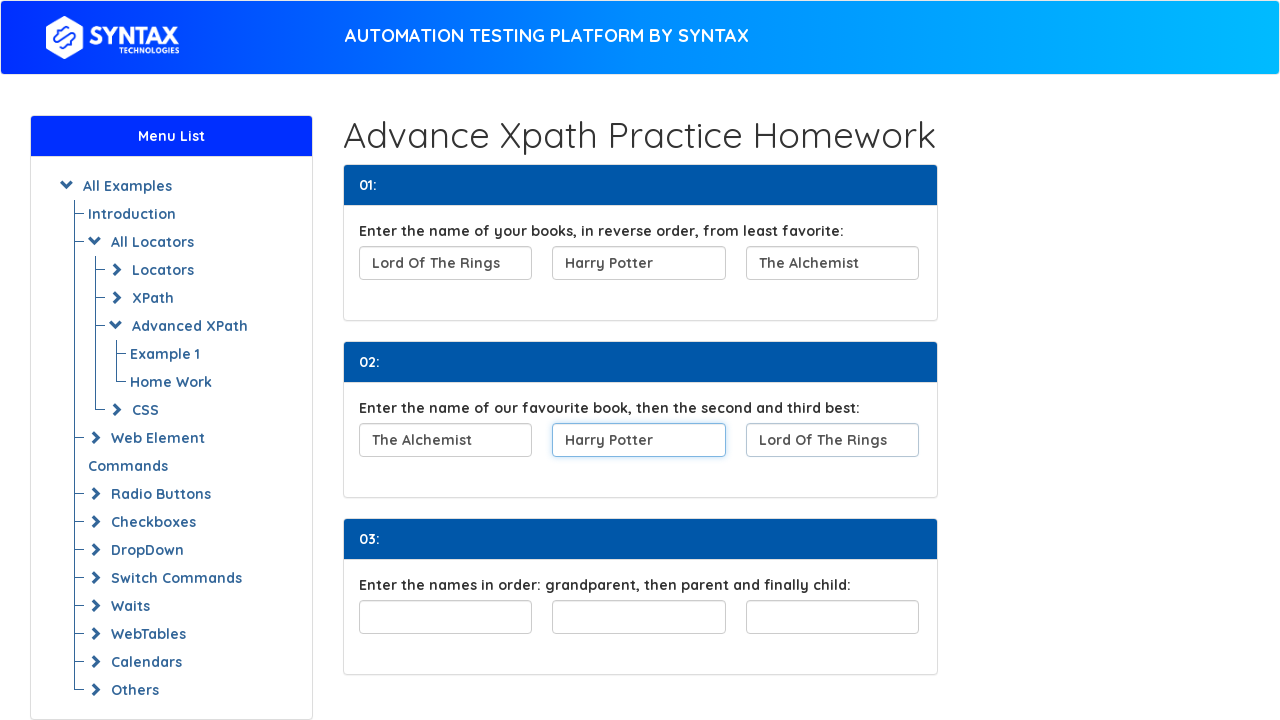

Filled grandparent field in family tree with 'Muhammad' on //div[@id='familyTree']/child::input[1]
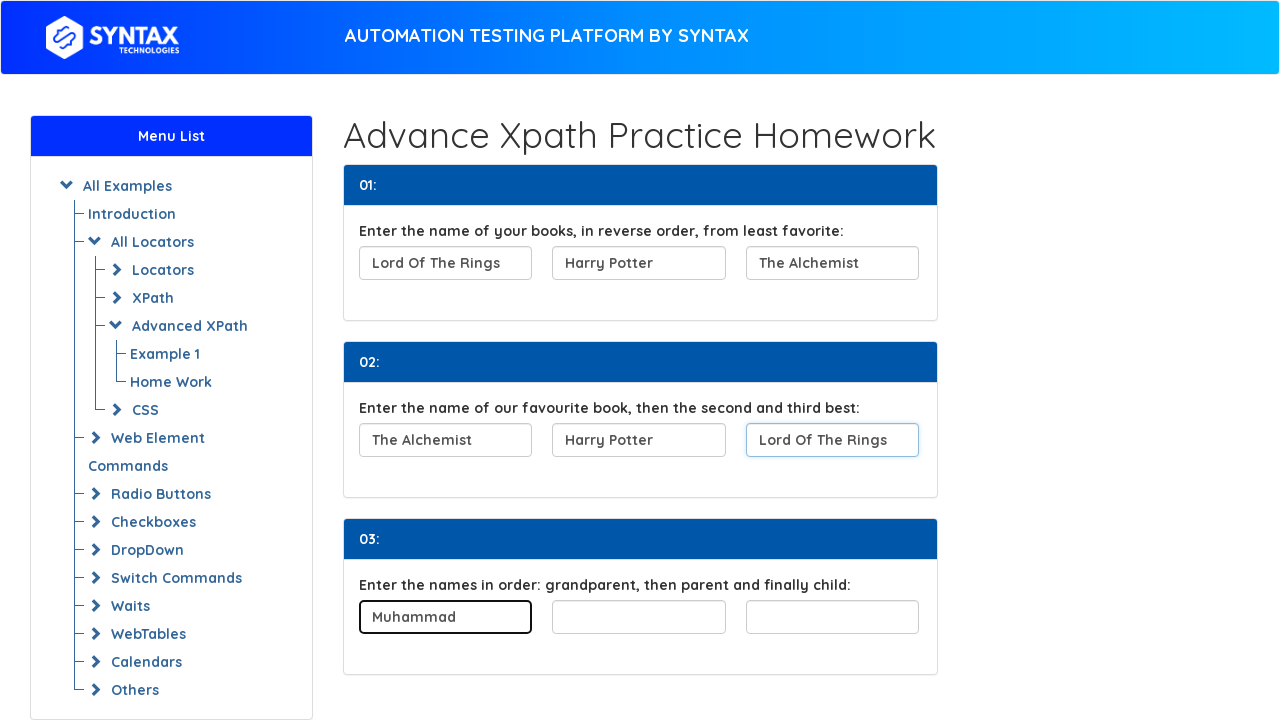

Filled parent field in family tree with 'Sadia' on //div[@id='familyTree']/child::input[2]
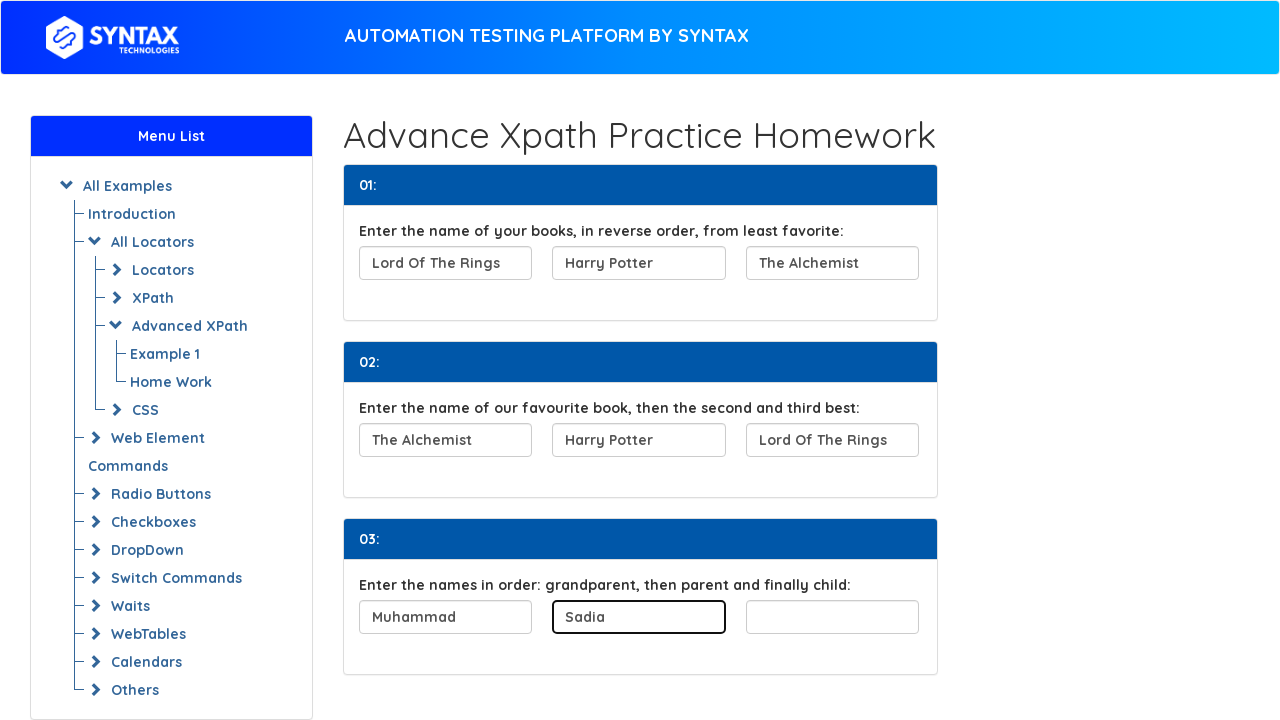

Filled child field in family tree with 'Amal' on //div[@id='familyTree']/child::input[3]
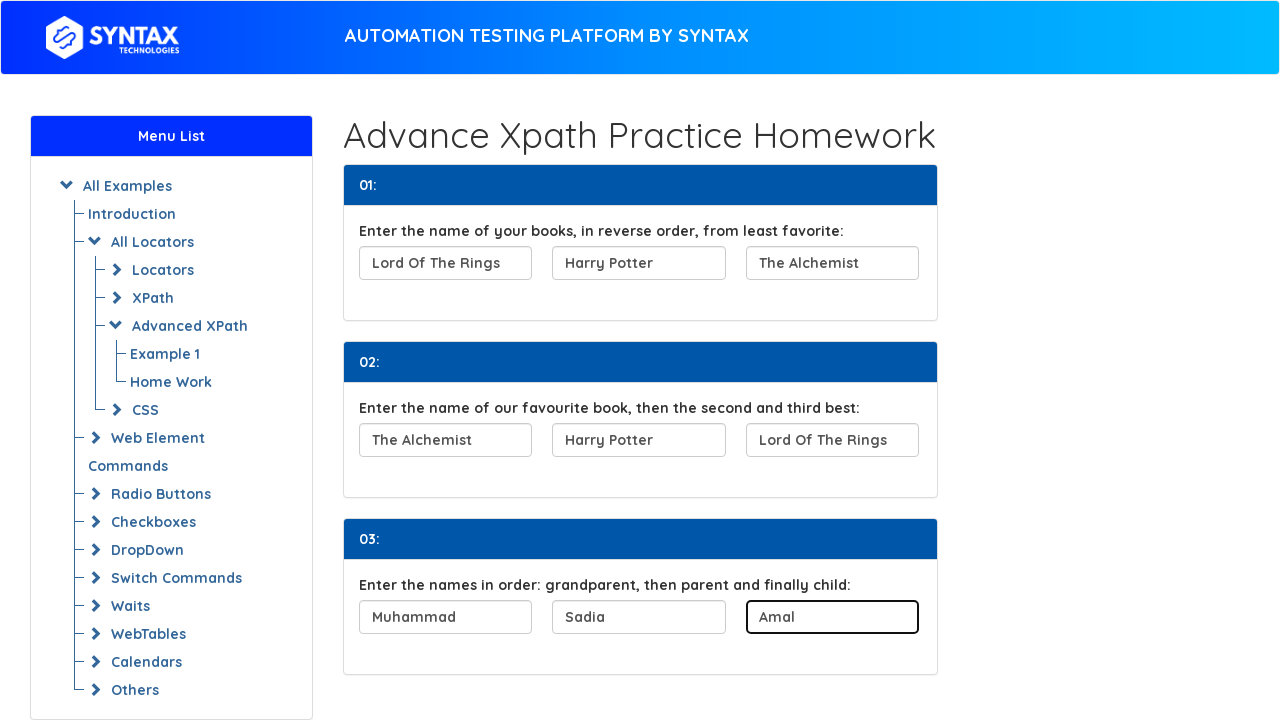

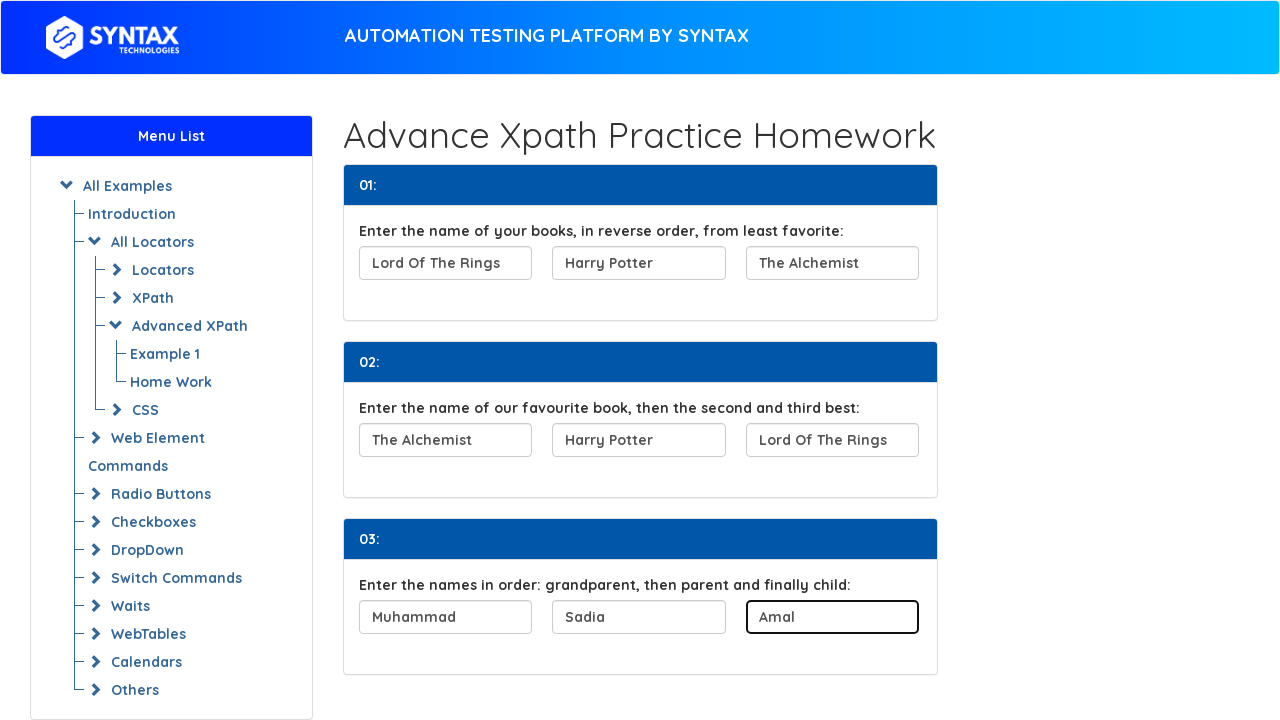